Tests auto-suggestive dropdown by typing in the subjects field and selecting a suggestion from the dropdown

Starting URL: https://demoqa.com/automation-practice-form

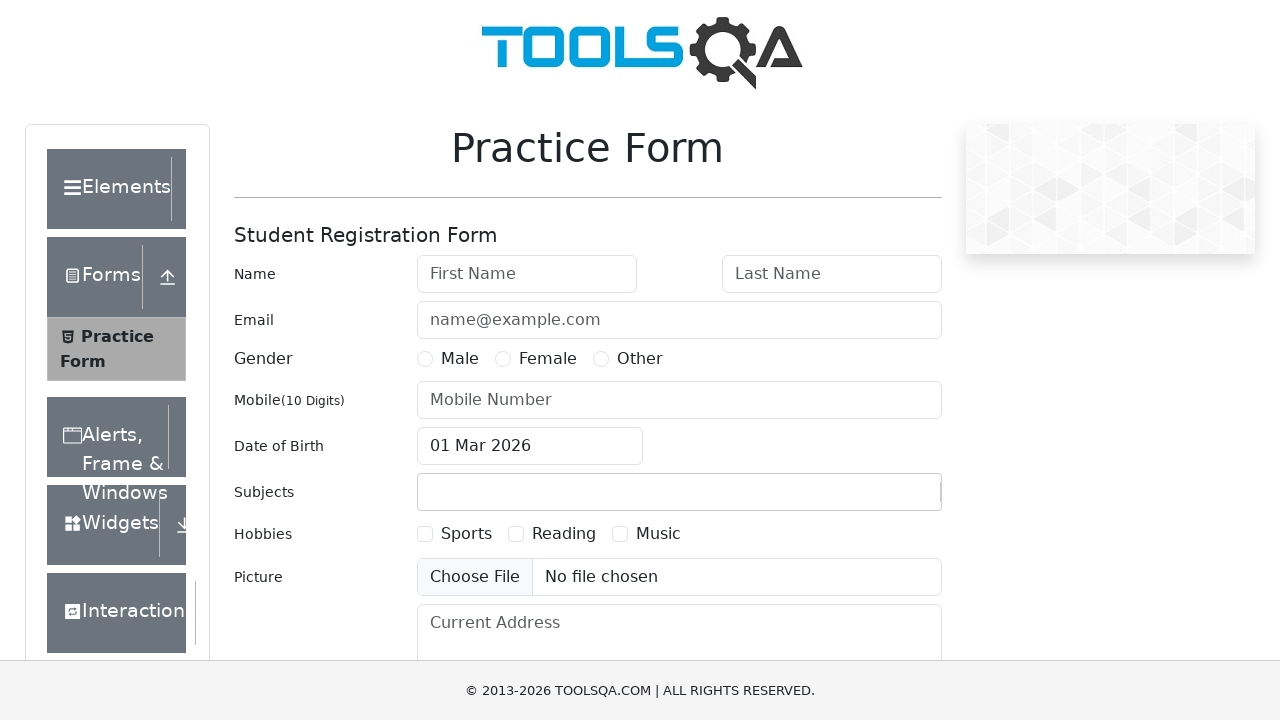

Waited for subjects input field to load
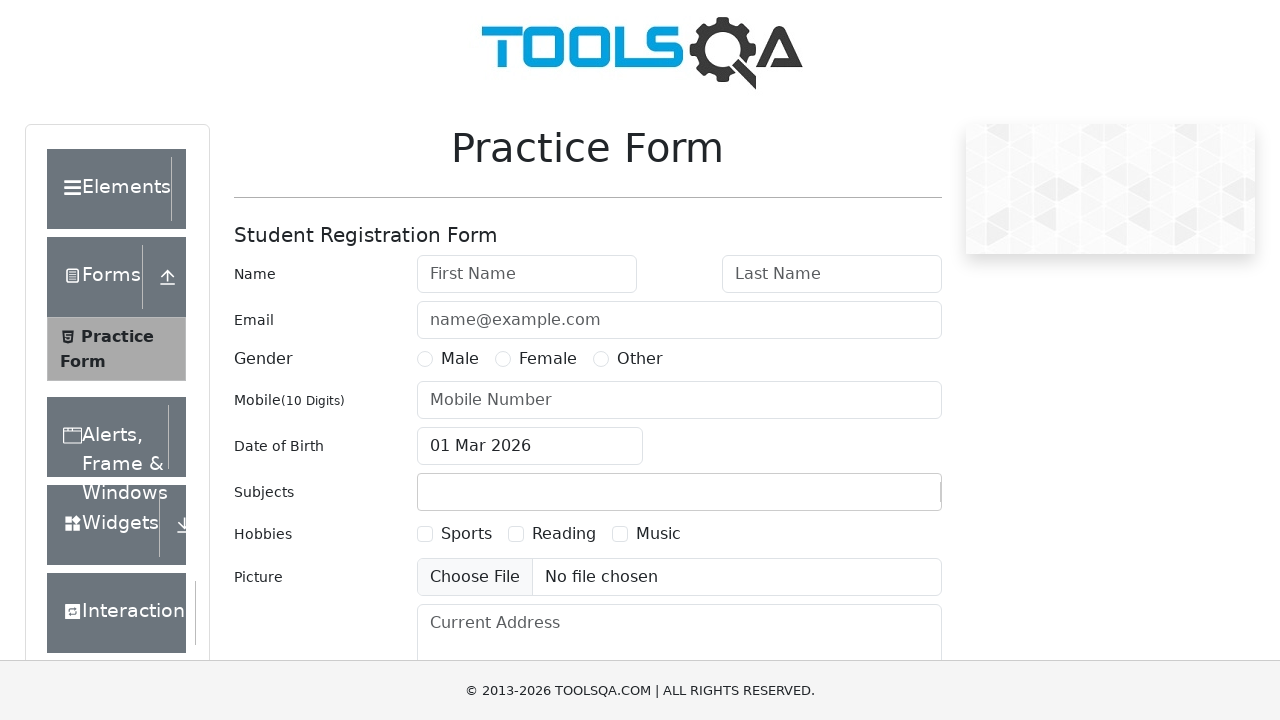

Scrolled subjects input field into view
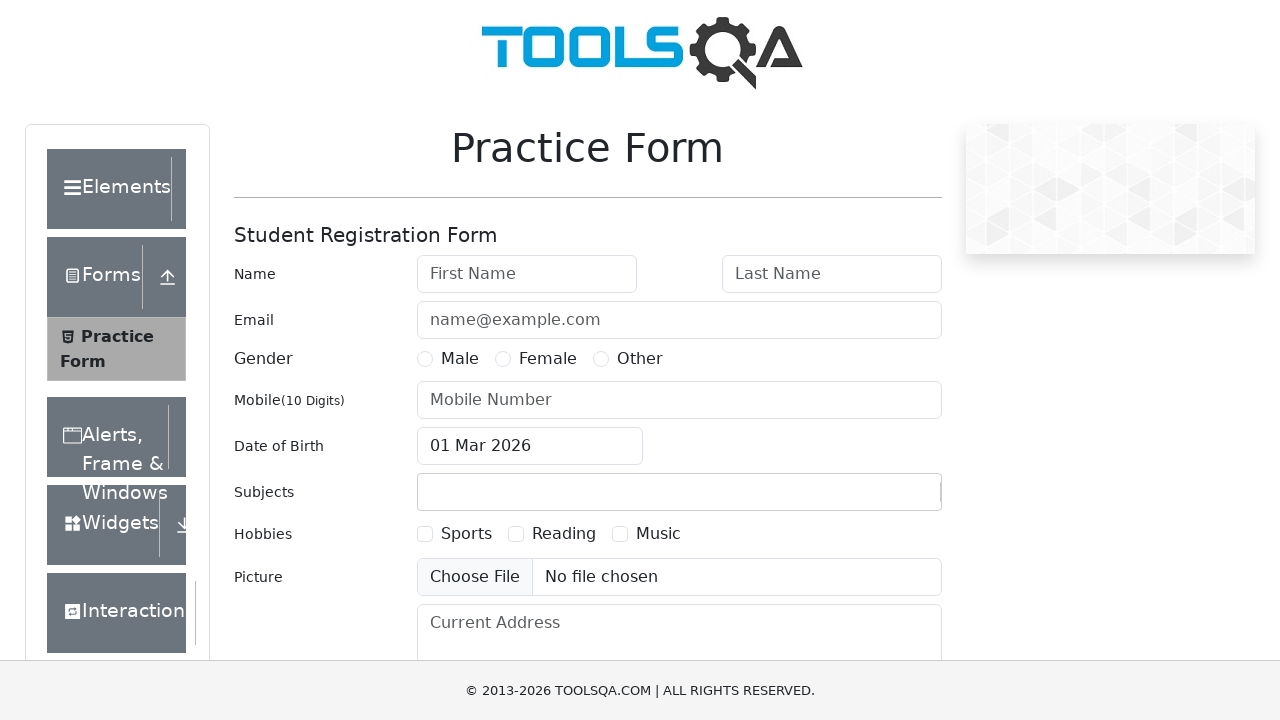

Typed 'Maths' into the subjects input field on #subjectsInput
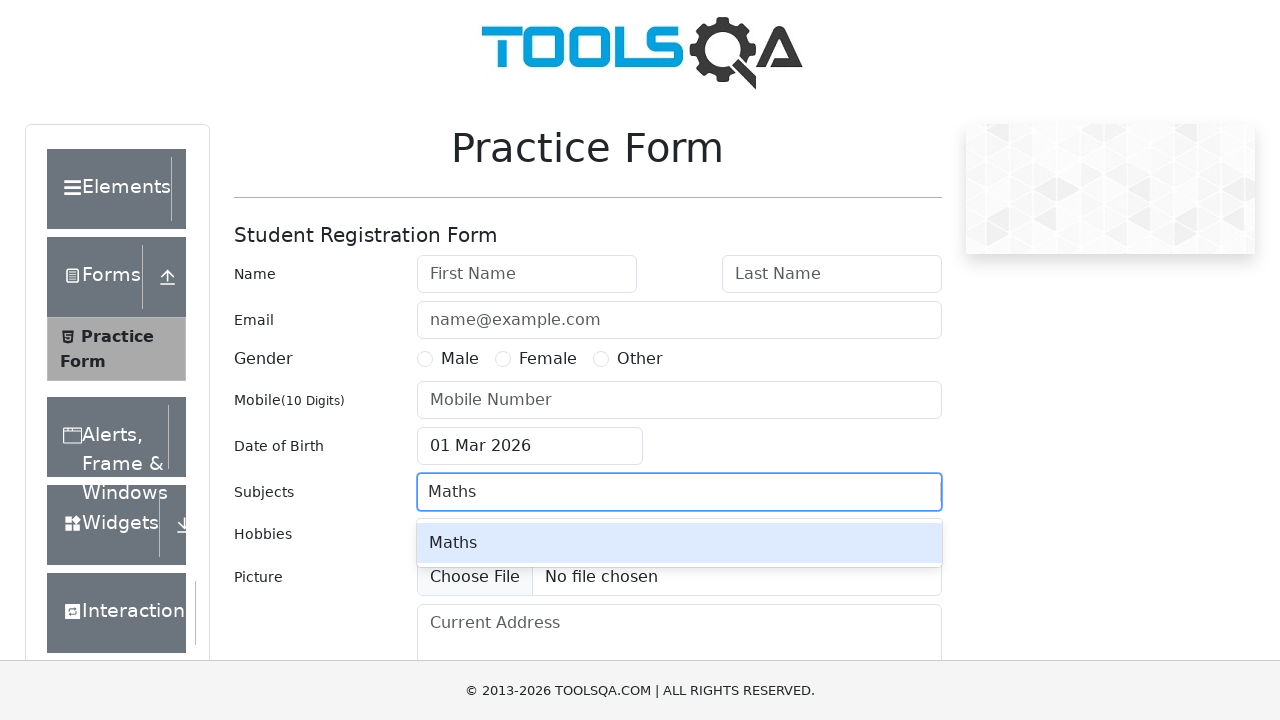

Waited for 'Maths' suggestion to appear in dropdown
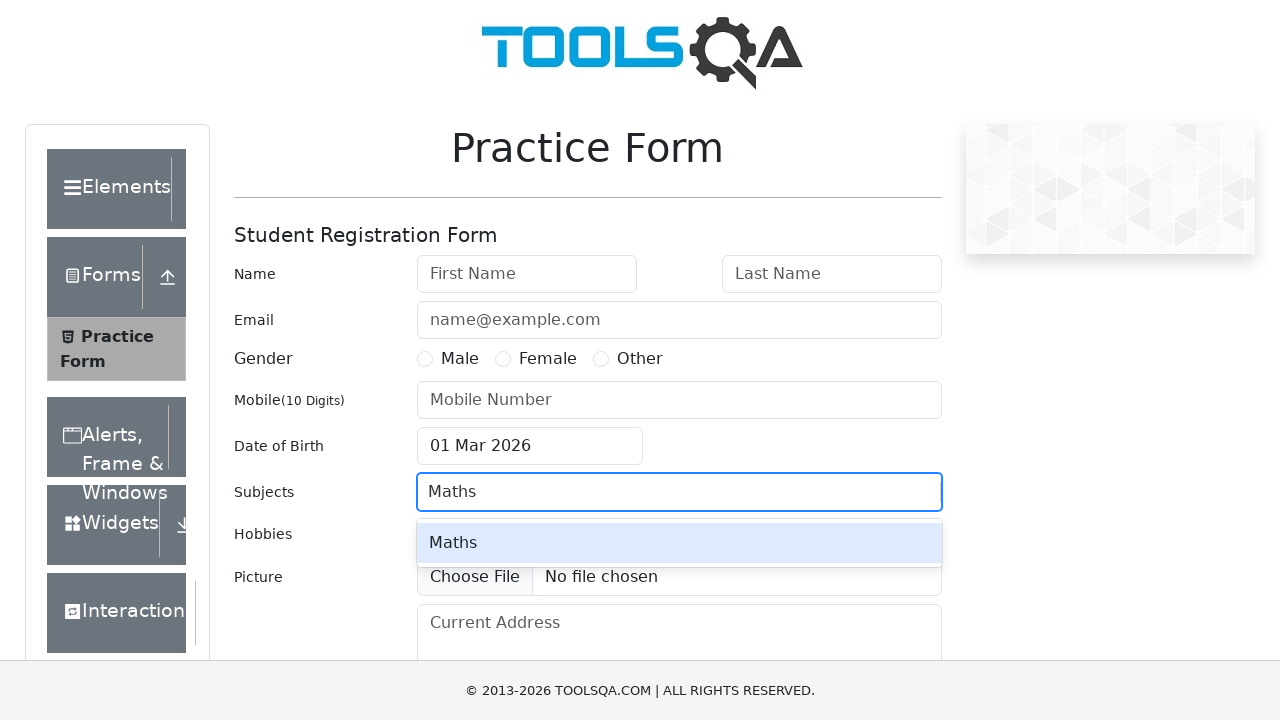

Clicked 'Maths' suggestion from auto-suggestive dropdown at (679, 543) on xpath=//div[text()='Maths']
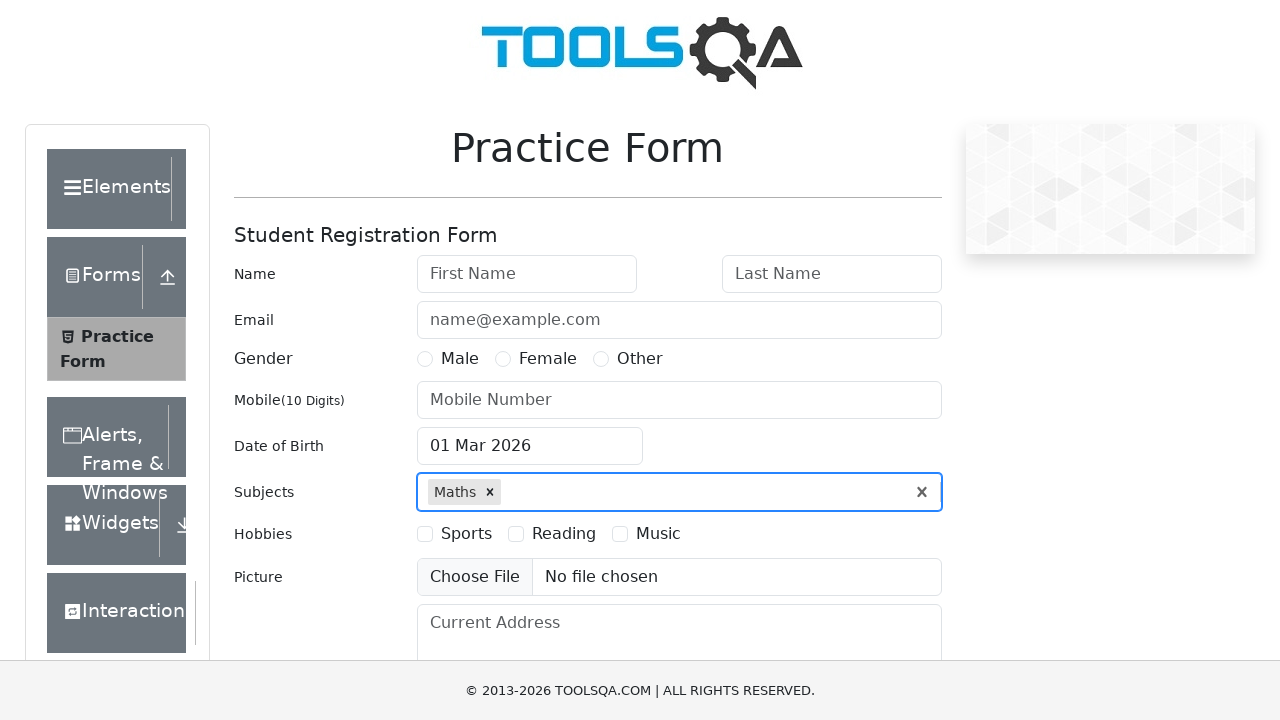

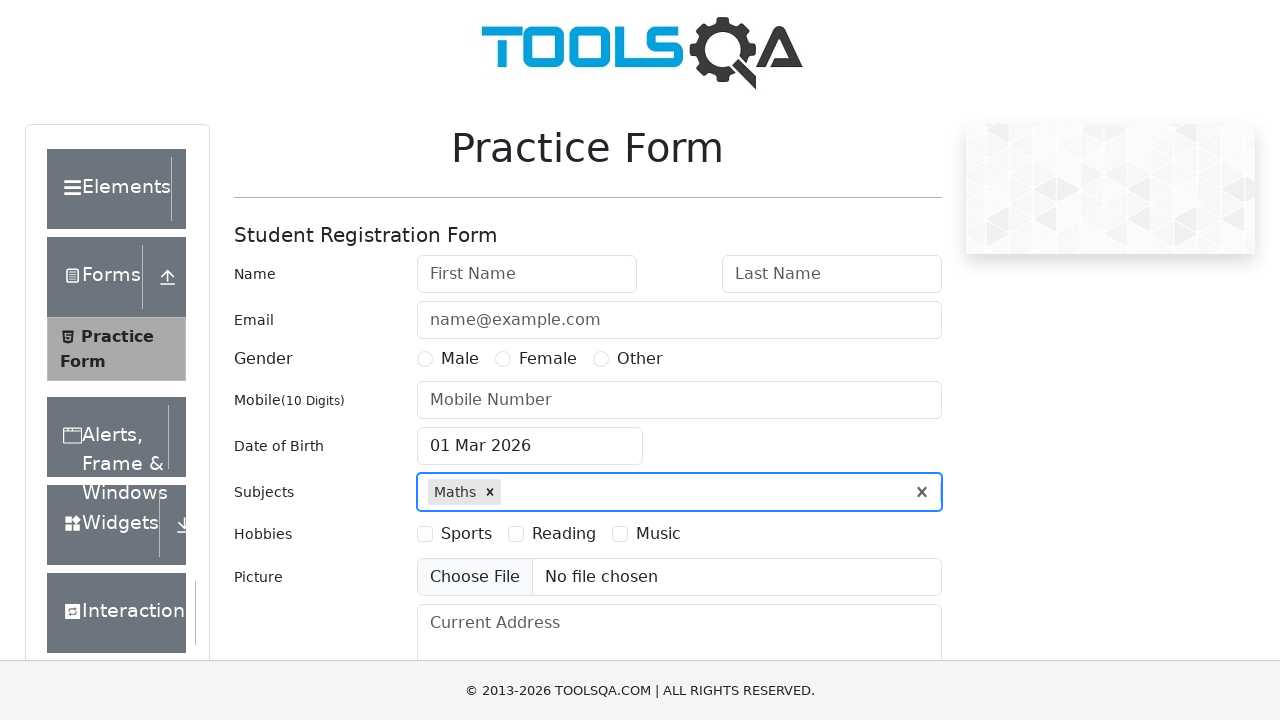